Tests radio button functionality by selecting the red color option and football sport option, then verifying both selections are active

Starting URL: https://testcenter.techproeducation.com/index.php?page=radio-buttons

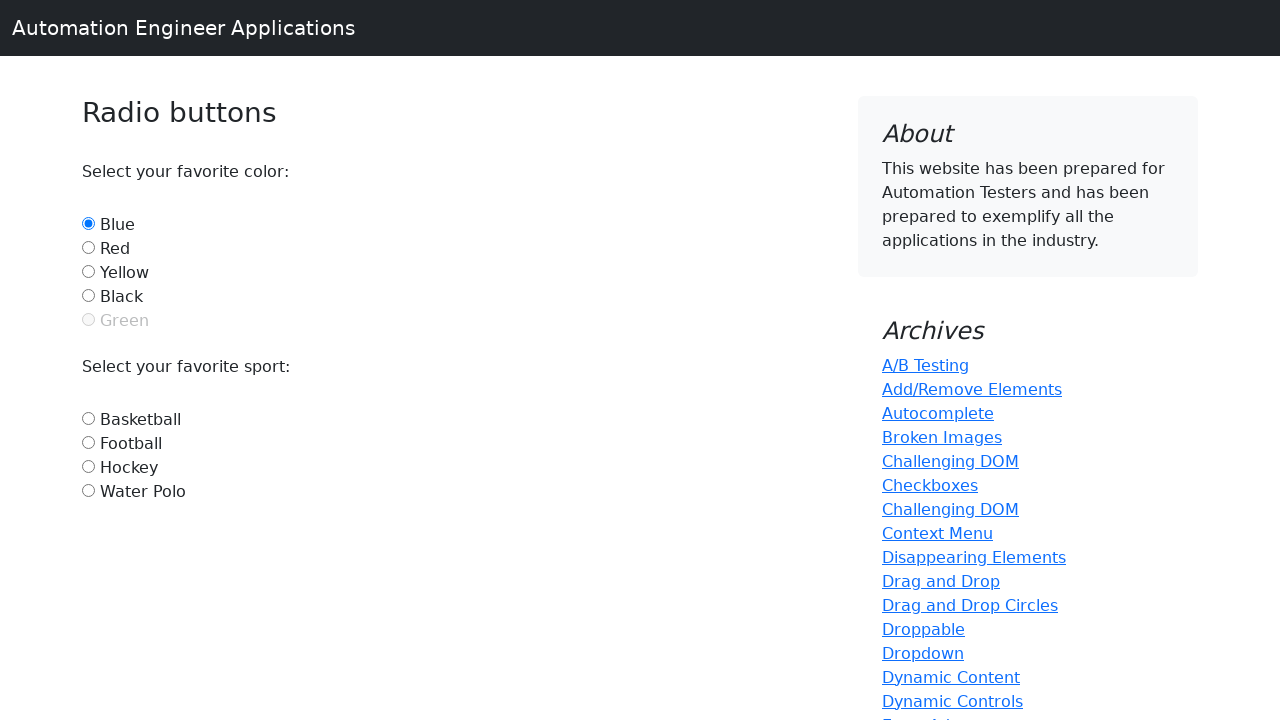

Navigated to radio buttons test page
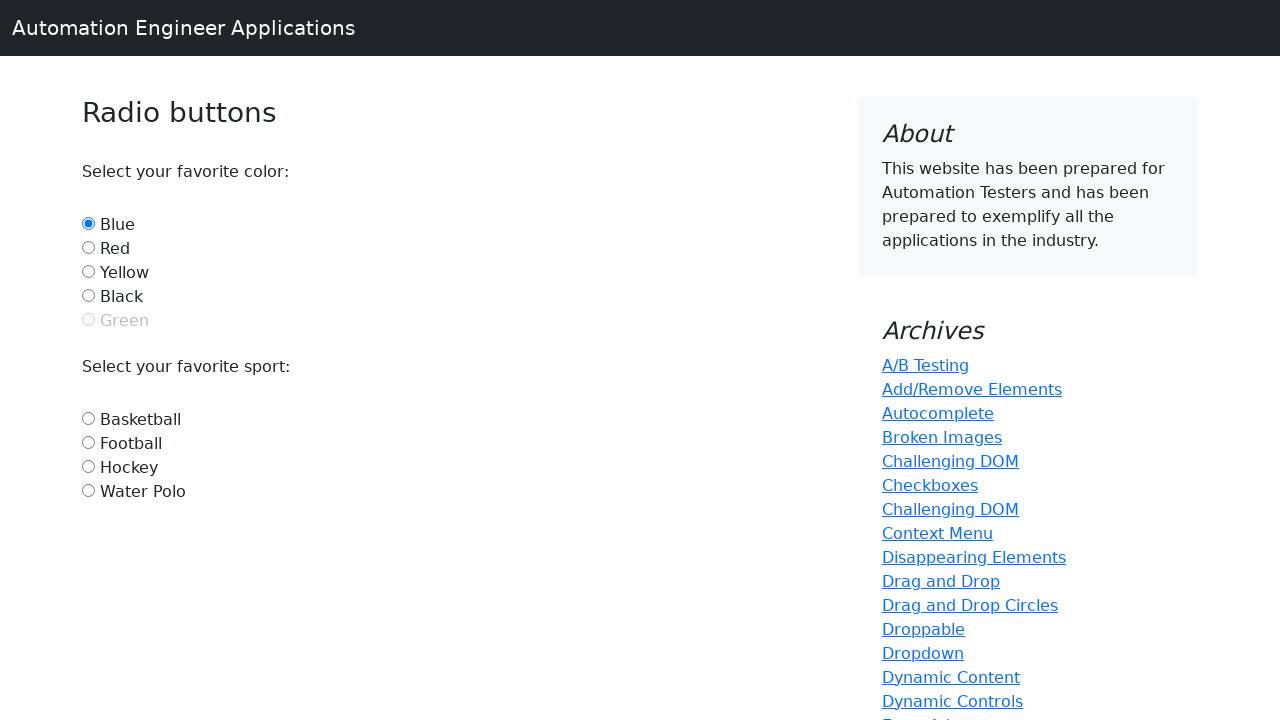

Clicked red radio button at (88, 247) on #red
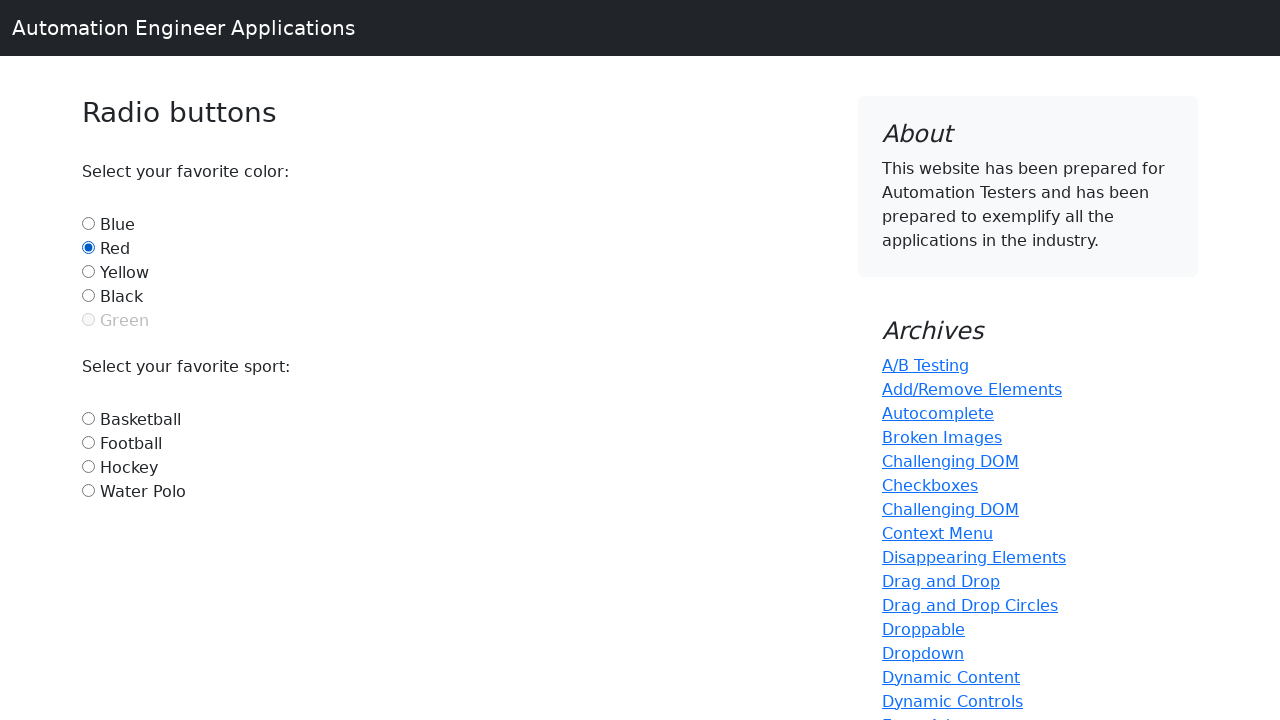

Verified red radio button is selected
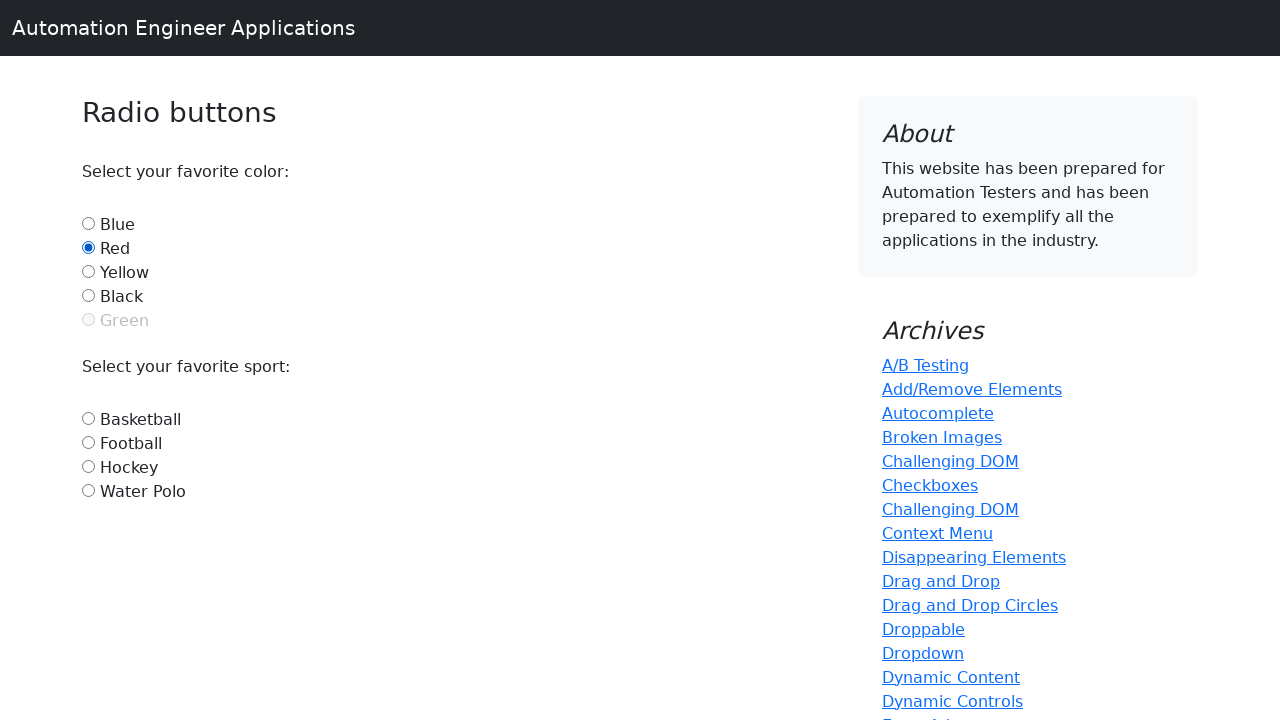

Clicked football radio button at (88, 442) on #football
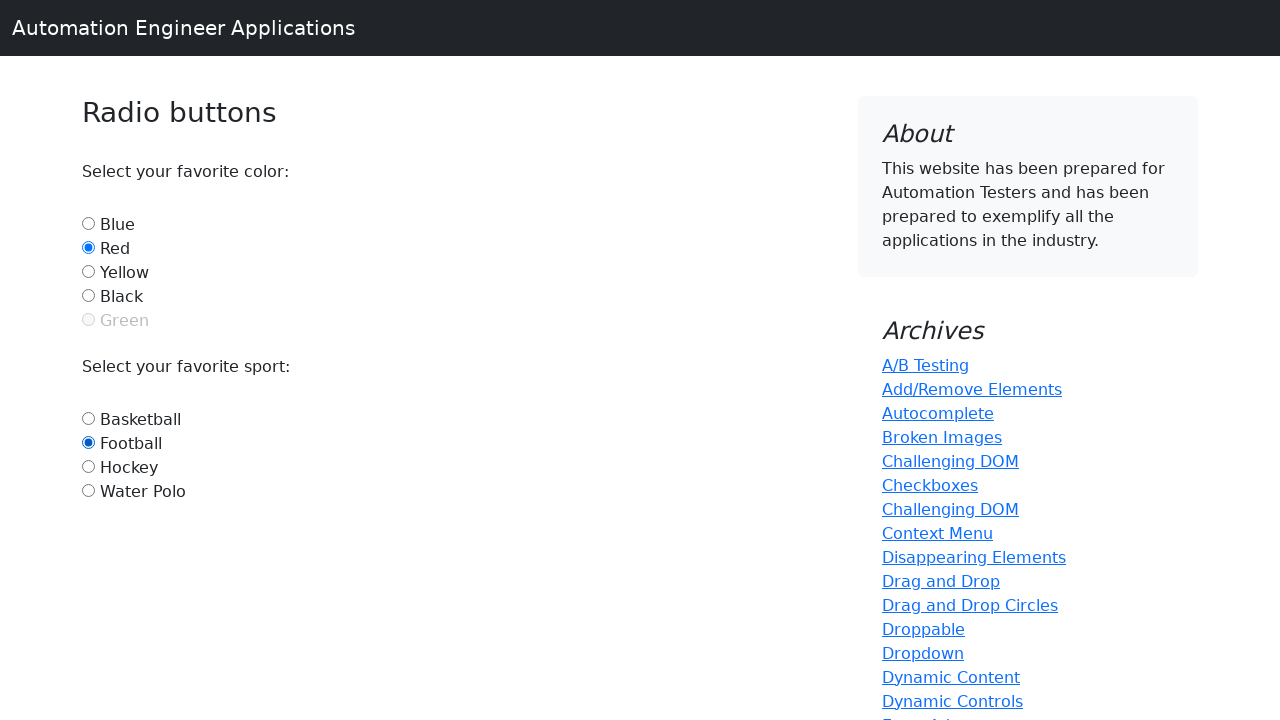

Verified football radio button is selected
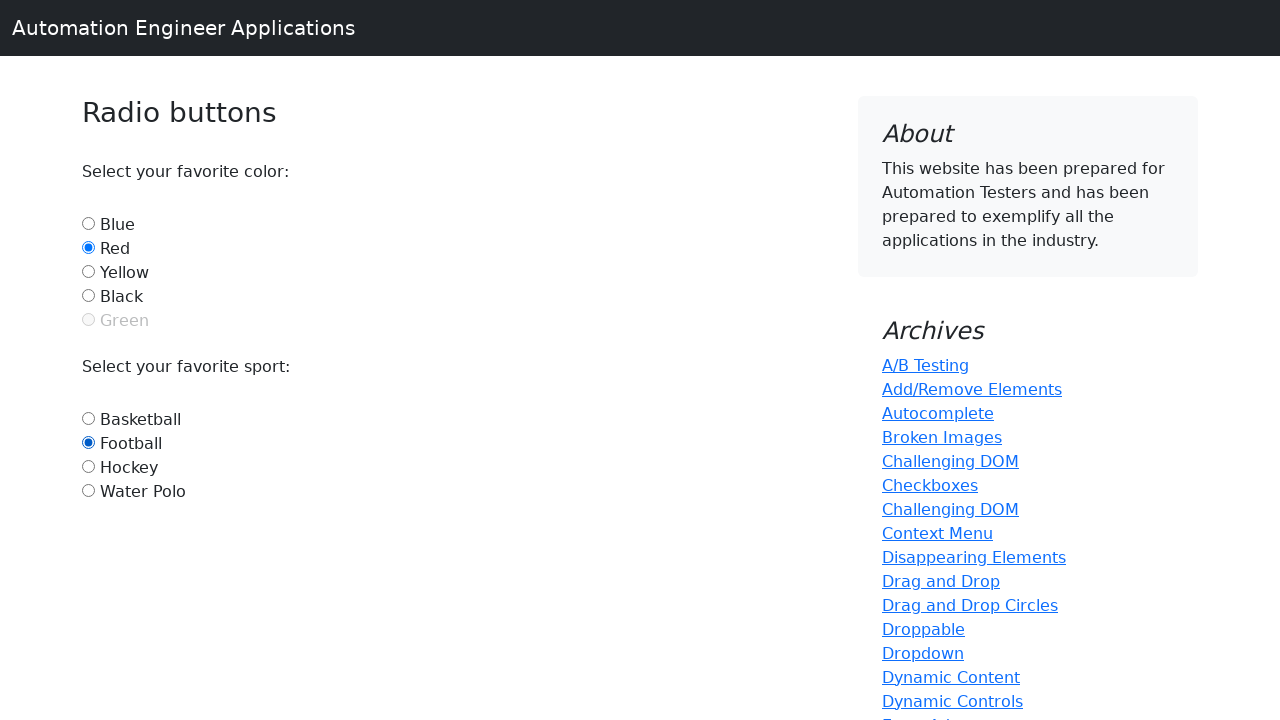

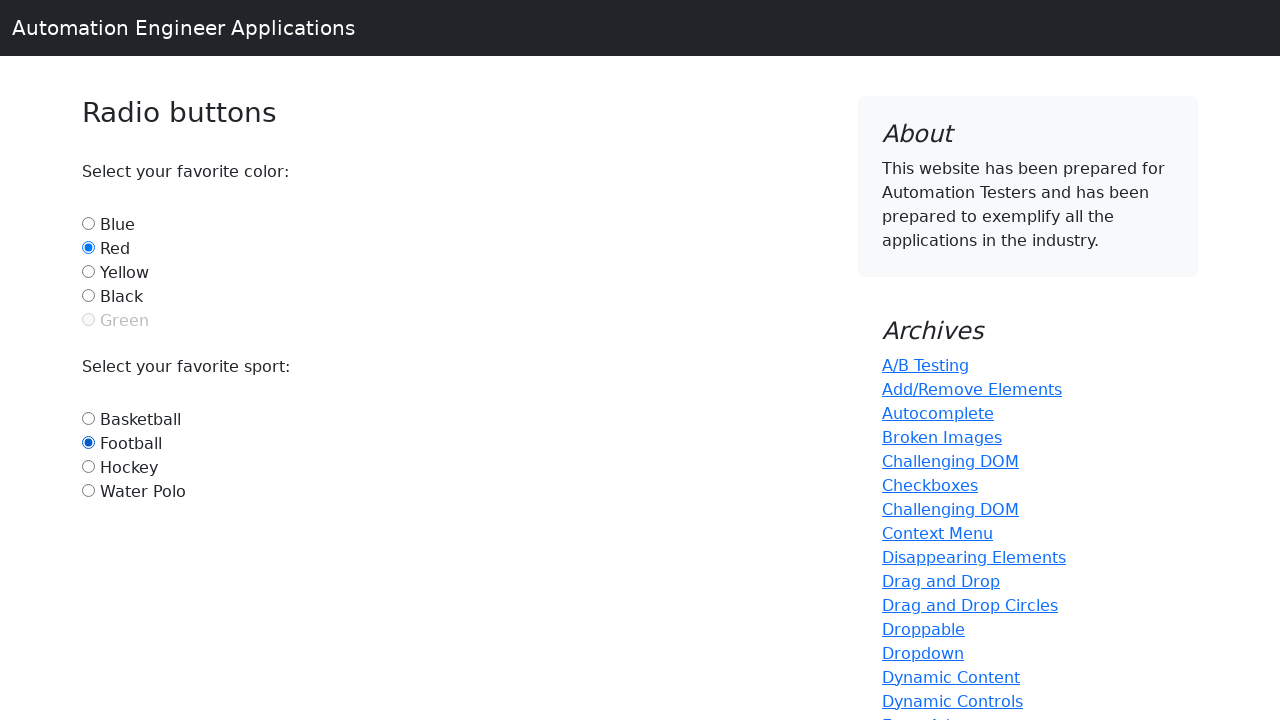